Tests dropdown selection functionality by selecting "Automation Testing" from a dropdown menu

Starting URL: https://www.softwaretestingmaterial.com/sample-webpage-to-automate/

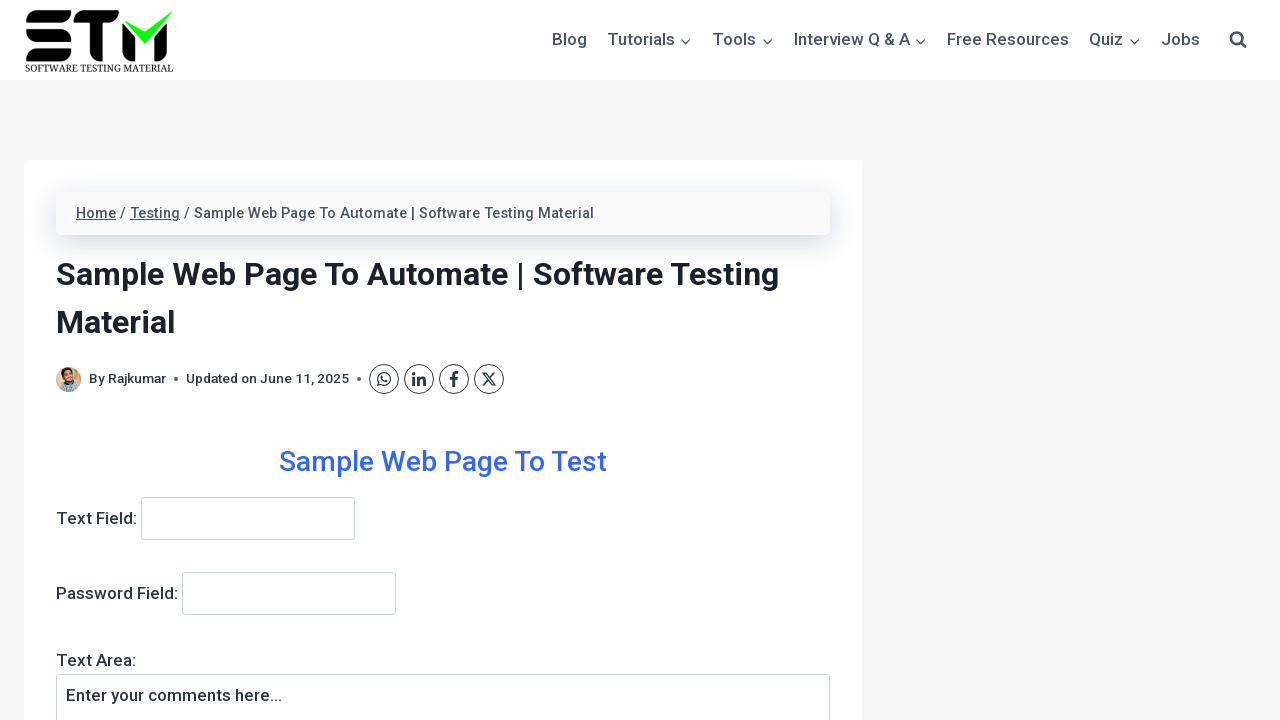

Navigated to sample webpage
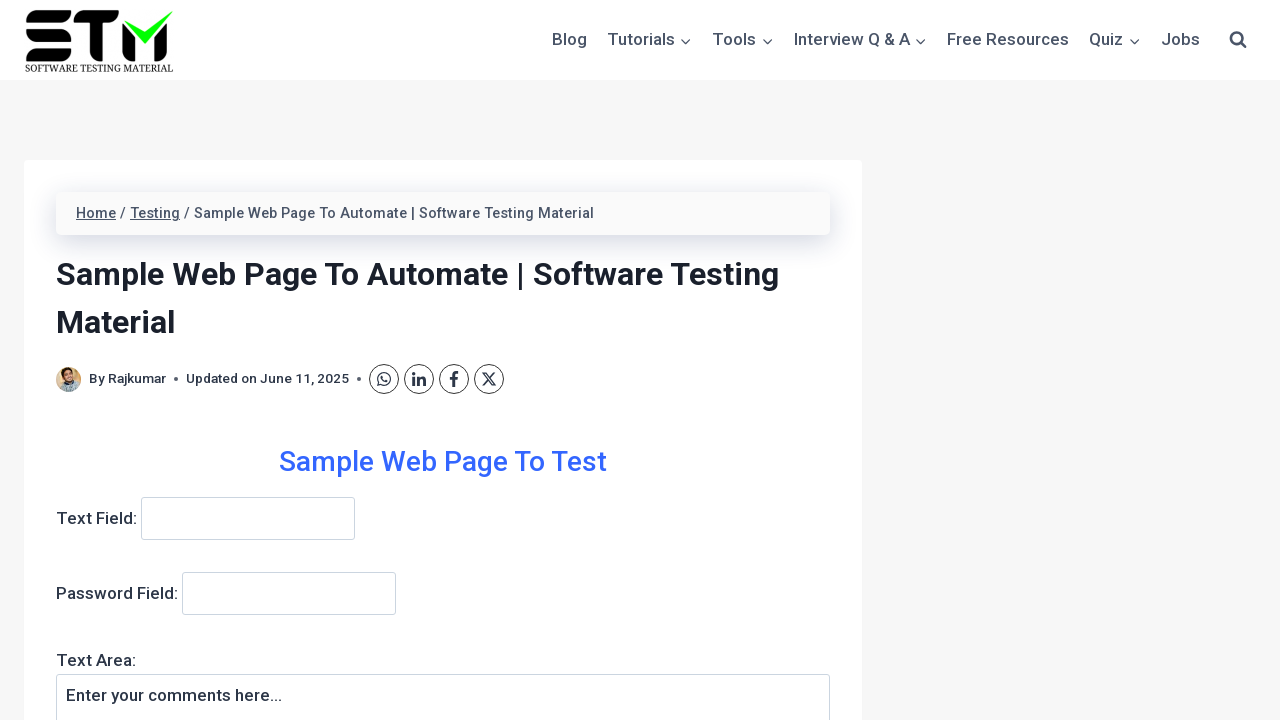

Selected 'Automation Testing' from dropdown menu on select[name='dropdown']
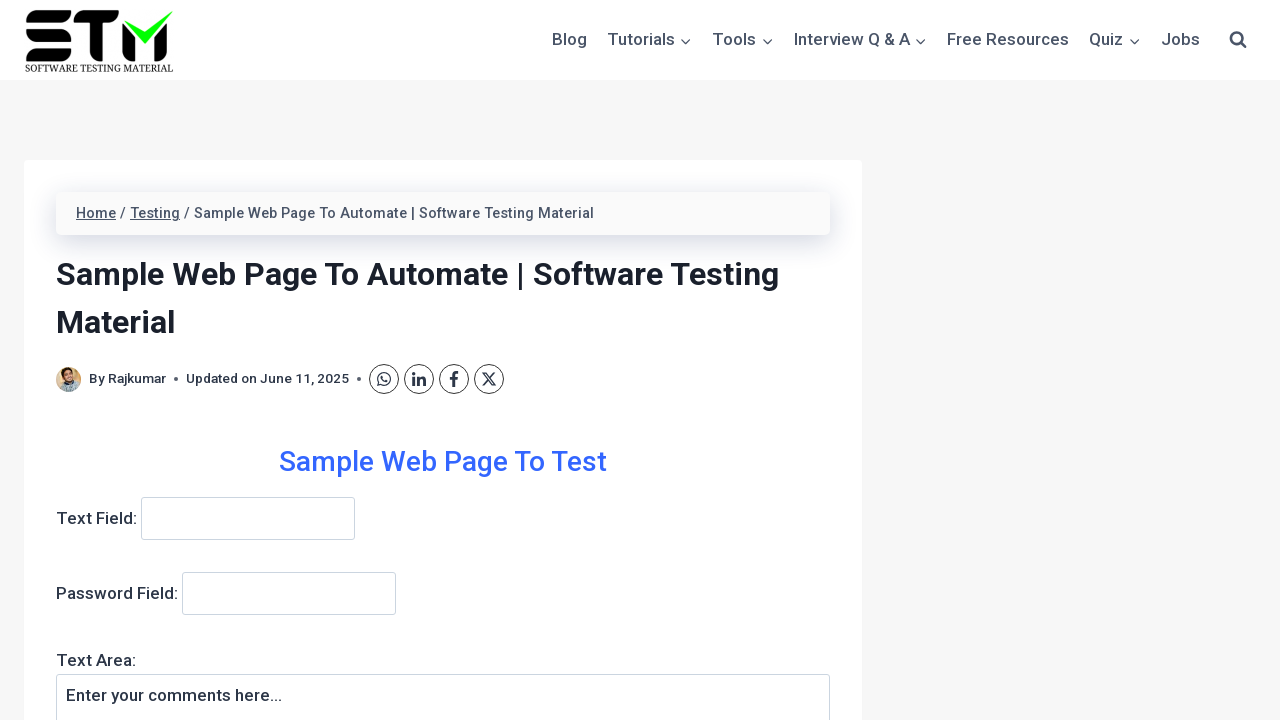

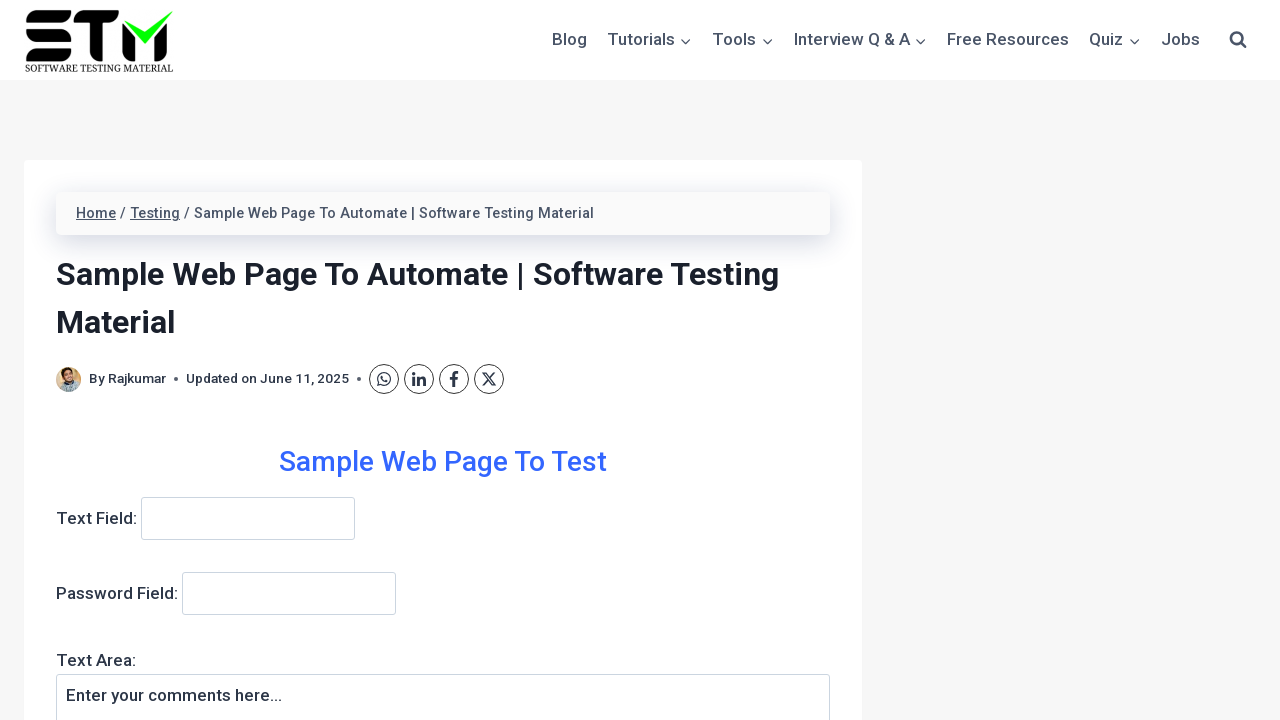